Tests double-click functionality on the jQuery API demo page by switching to an iframe and performing a double-click action on a div element to observe color change.

Starting URL: http://api.jquery.com/dblclick/

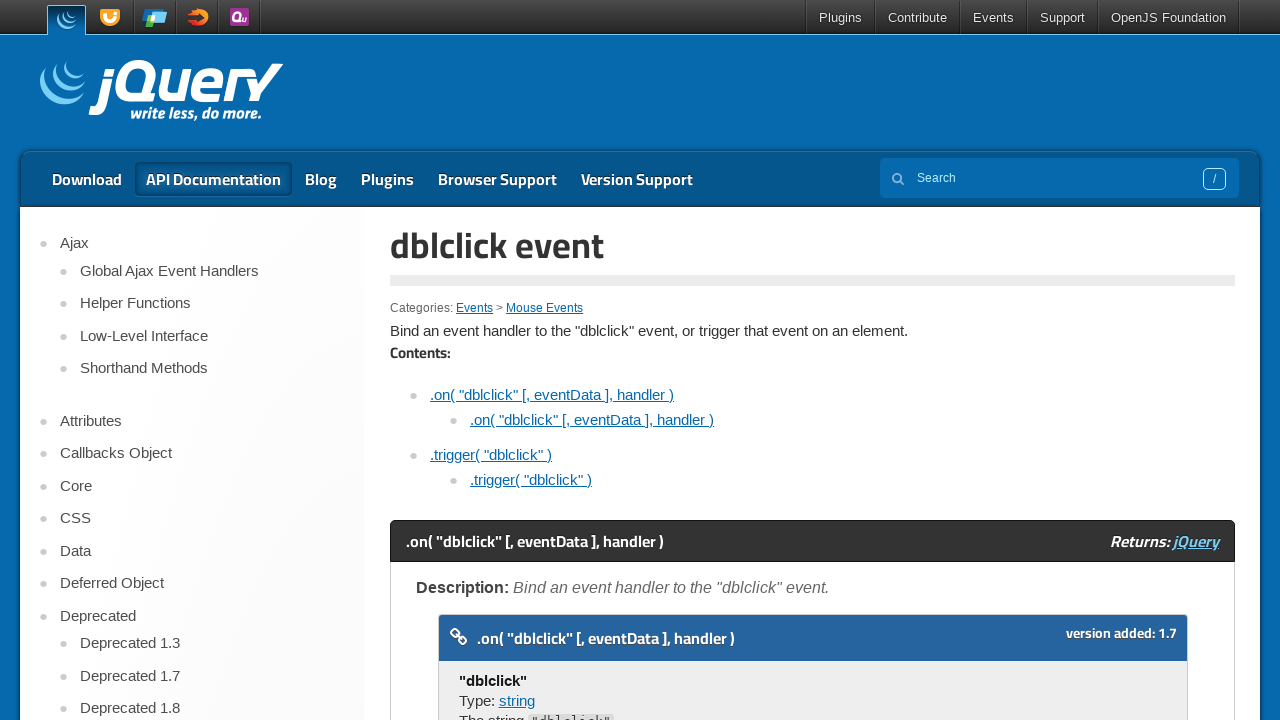

Waited for iframe to load on jQuery dblclick API page
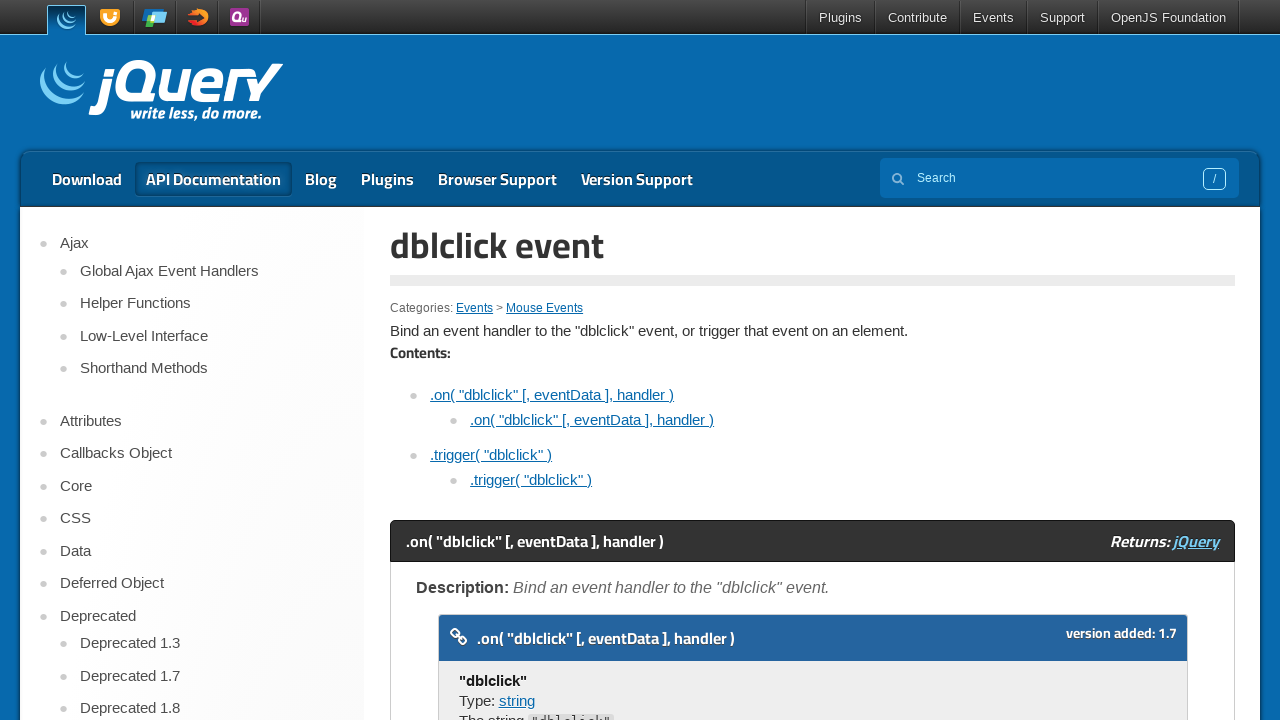

Located and switched to the first iframe
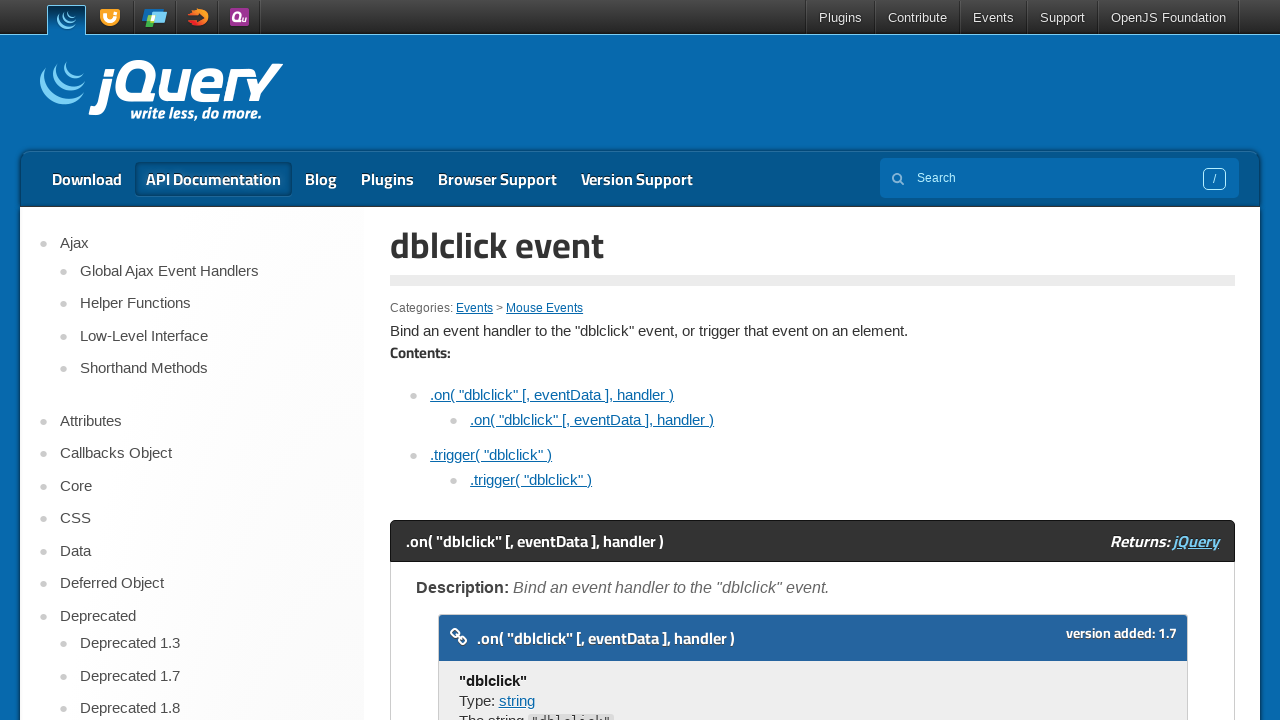

Waited for div element to be ready inside iframe
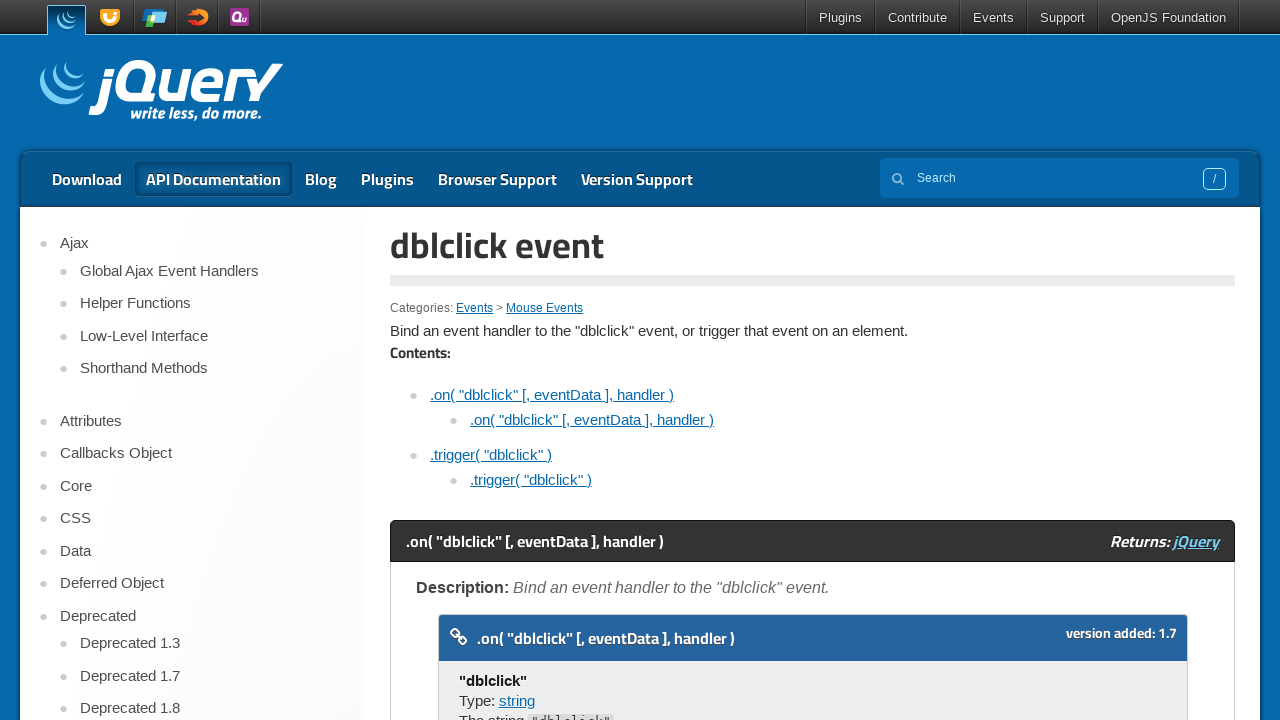

Performed double-click action on div element to trigger color change at (478, 360) on iframe >> nth=0 >> internal:control=enter-frame >> xpath=//div >> nth=0
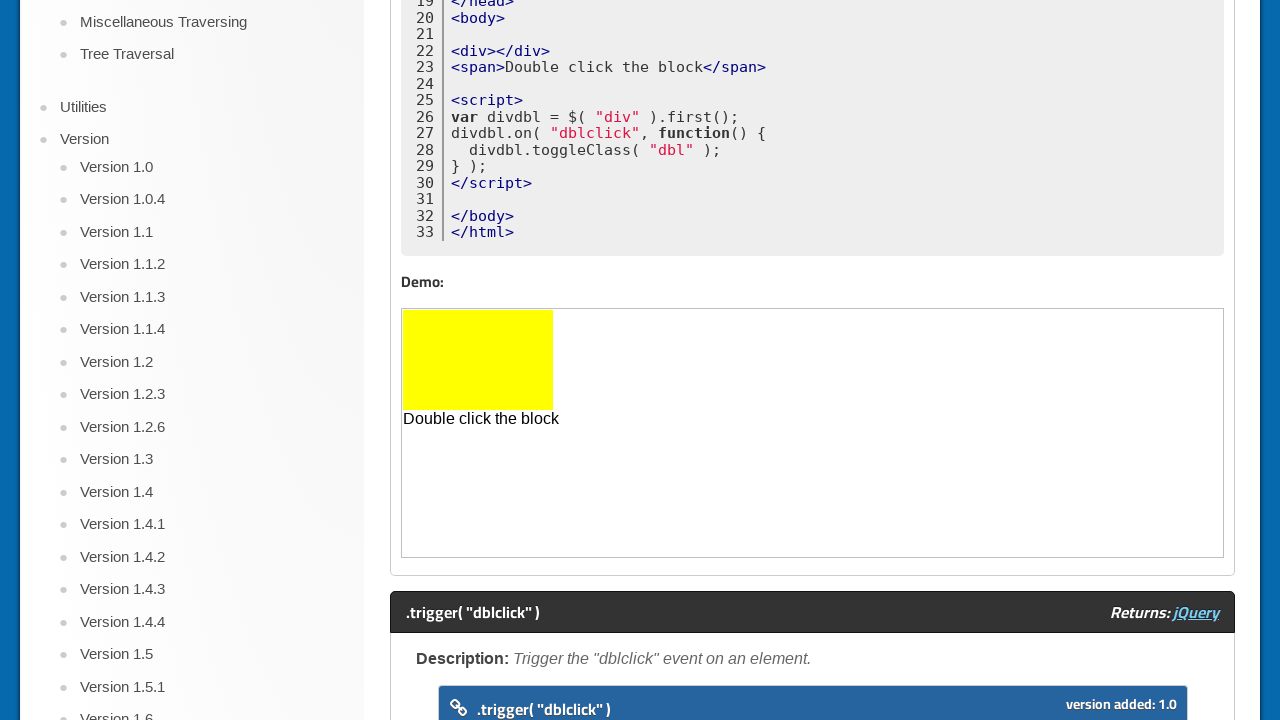

Waited 1 second to observe the color change effect
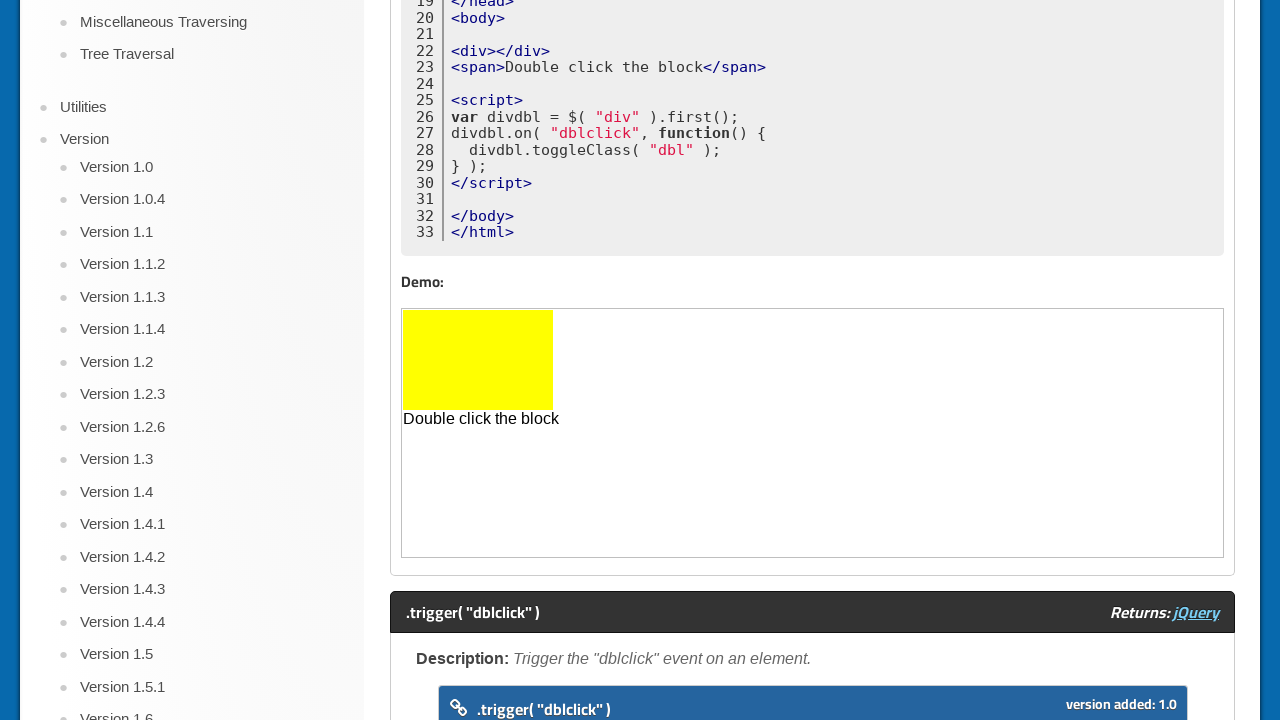

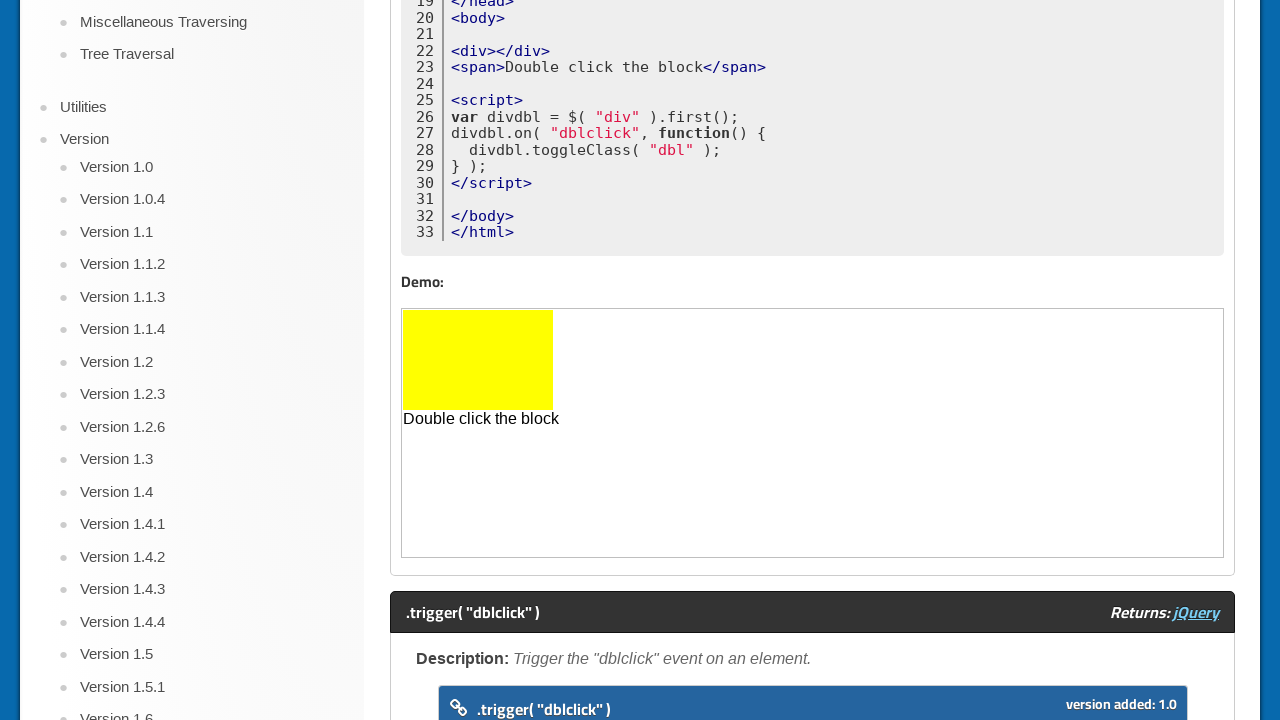